Tests Checkboxes page by verifying the second checkbox is checked by default

Starting URL: https://the-internet.herokuapp.com/

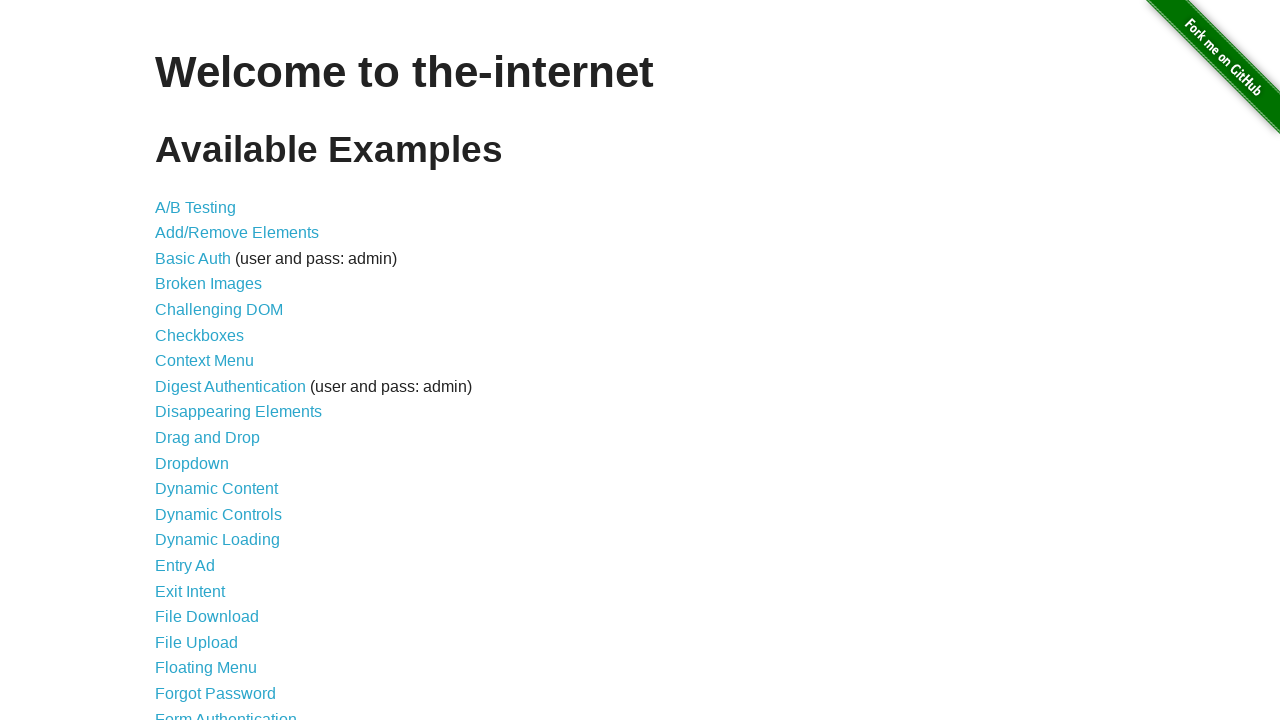

Clicked on Checkboxes link at (200, 335) on text=Checkboxes
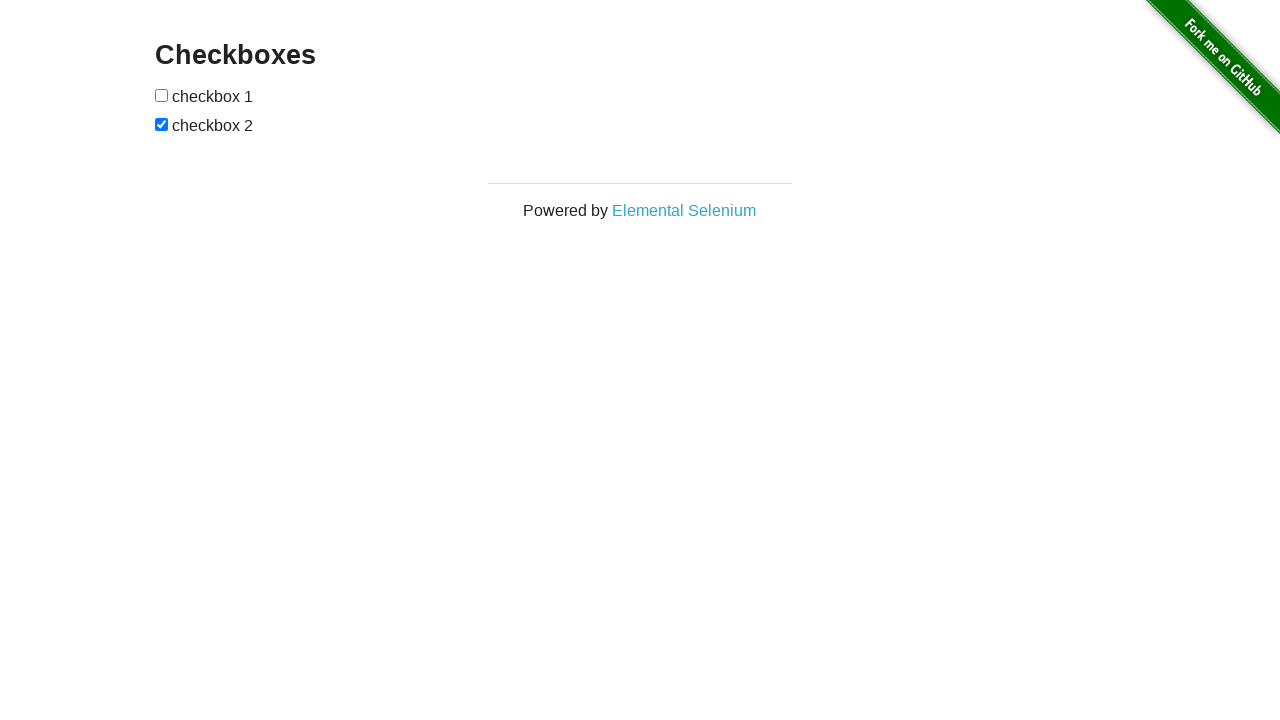

Navigated to Checkboxes page and URL confirmed
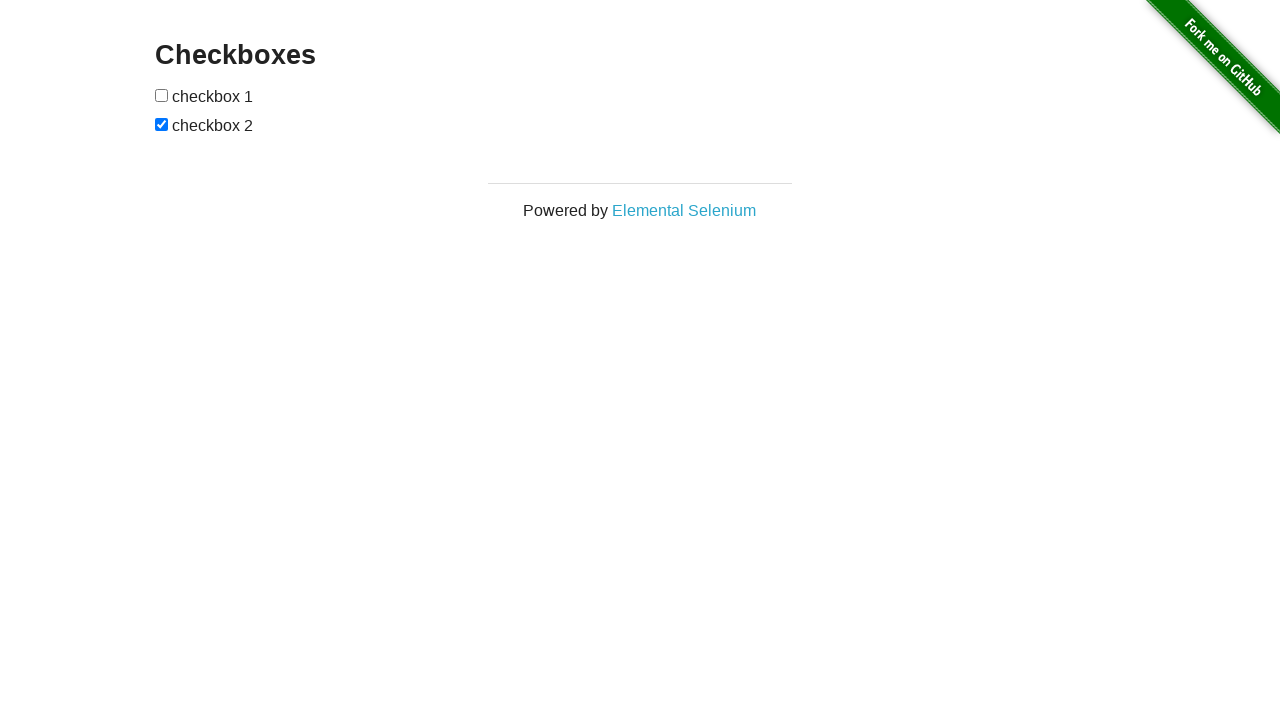

Second checkbox element loaded
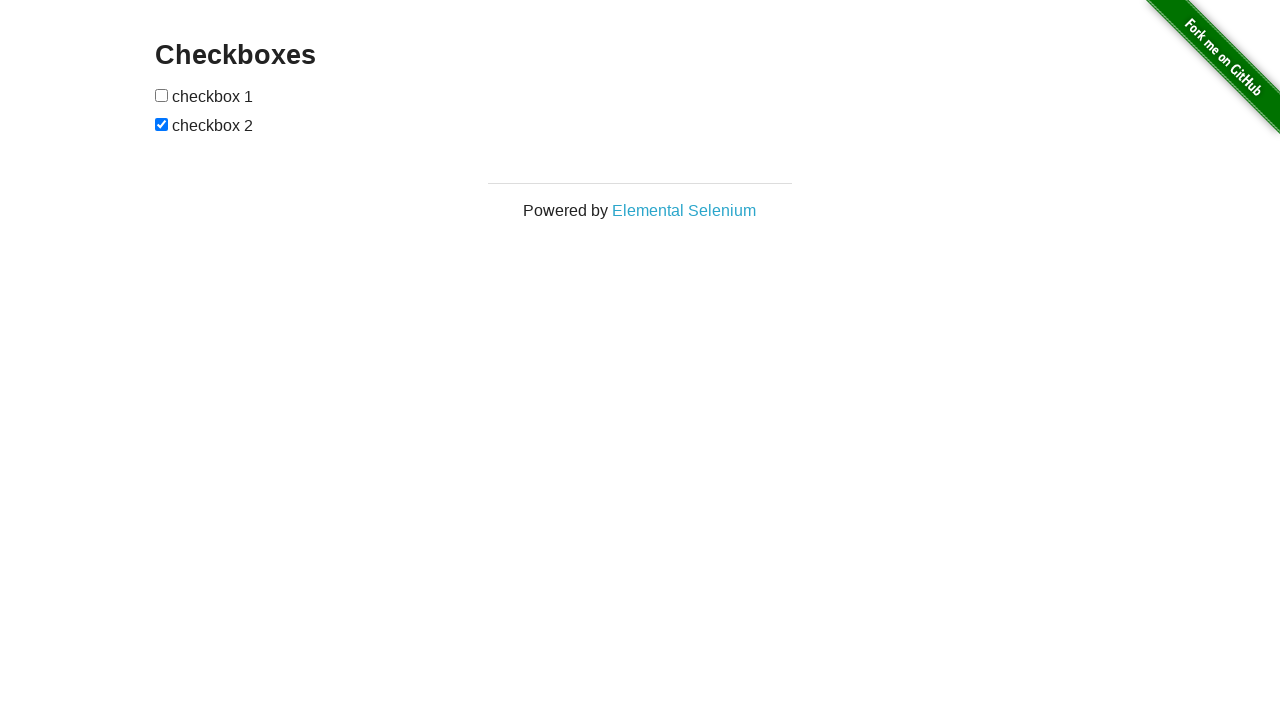

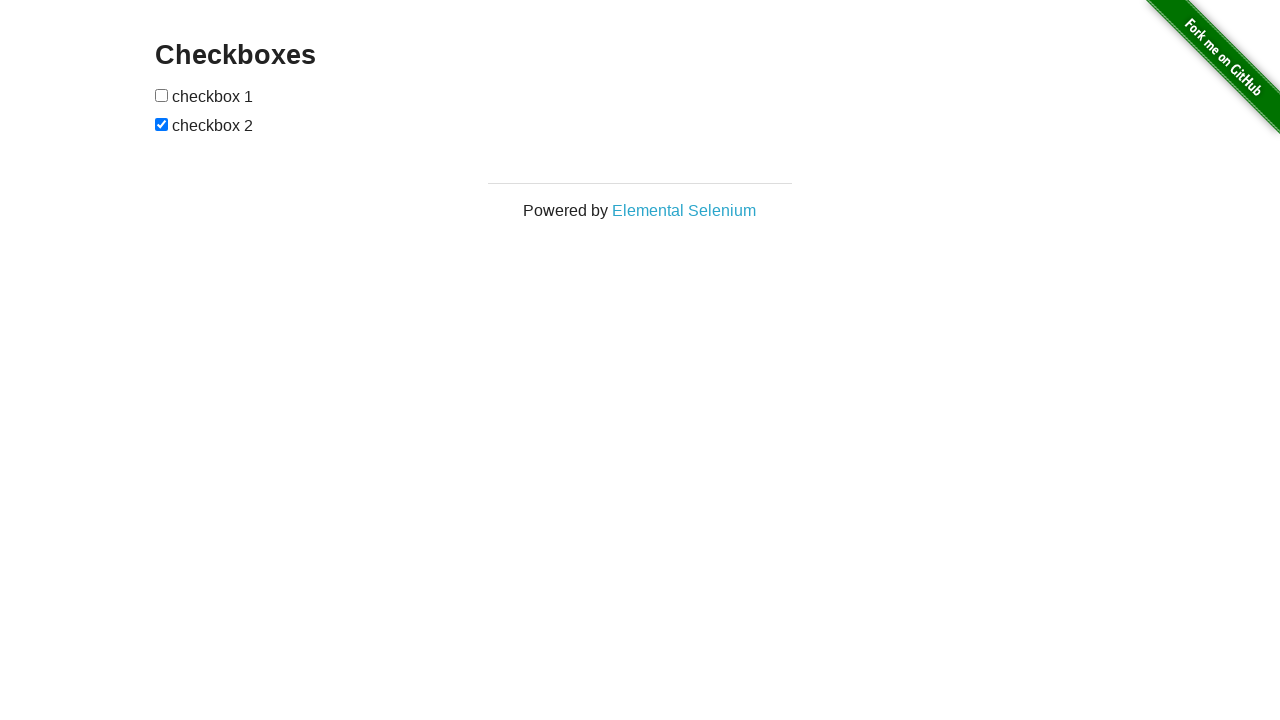